Tests browser window handling functionality by clicking a button that opens a new browser window, demonstrating how to handle multiple windows.

Starting URL: https://demoqa.com/browser-windows

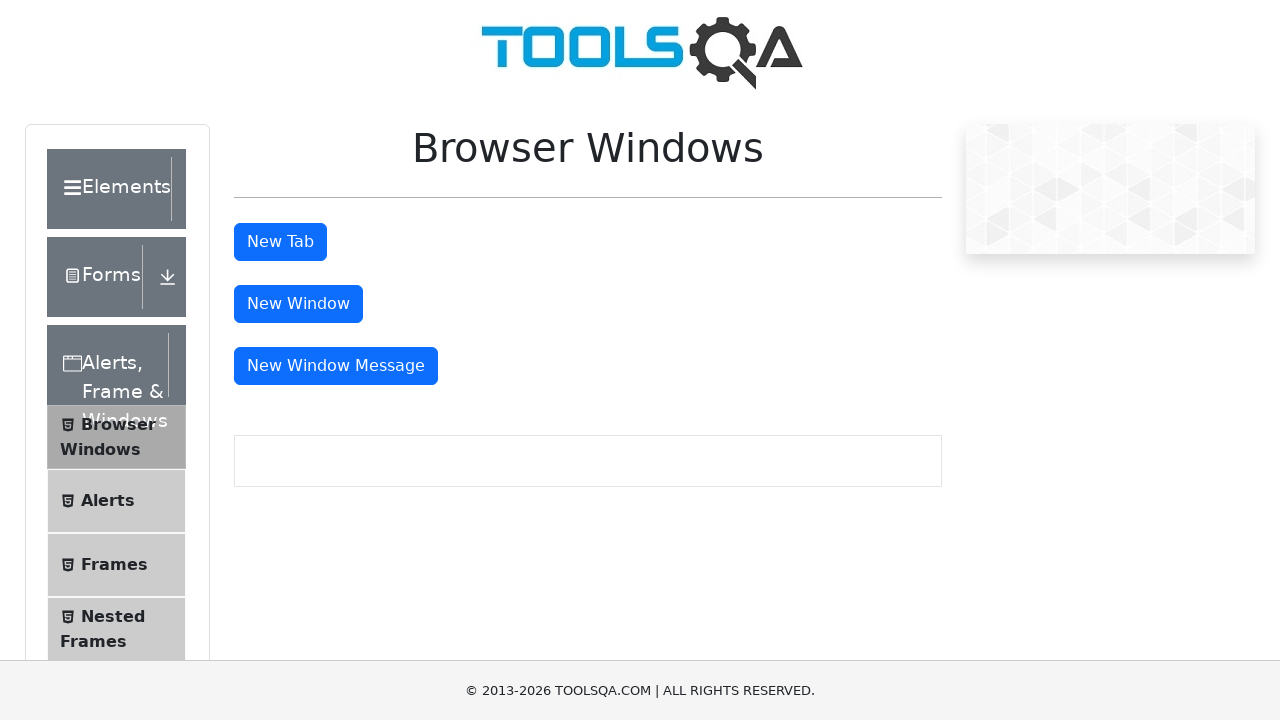

Retrieved initial main window handle
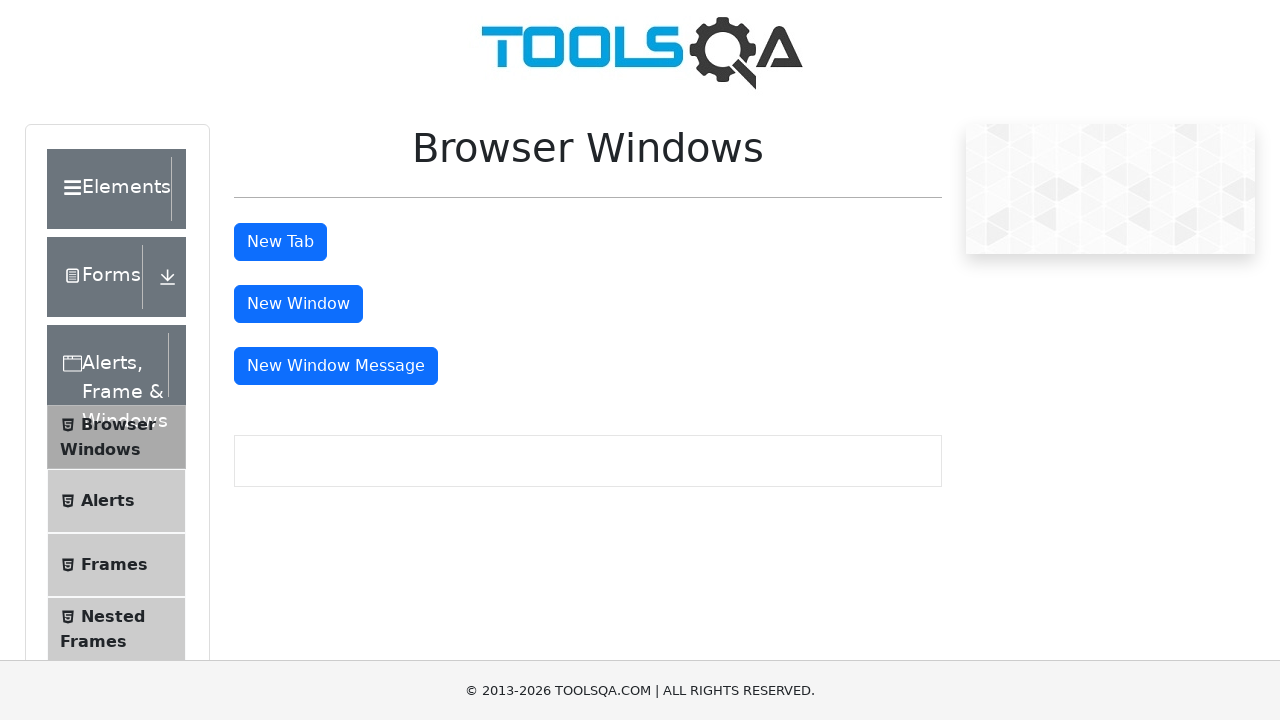

Clicked 'New Window' button to open new browser window at (298, 304) on #windowButton
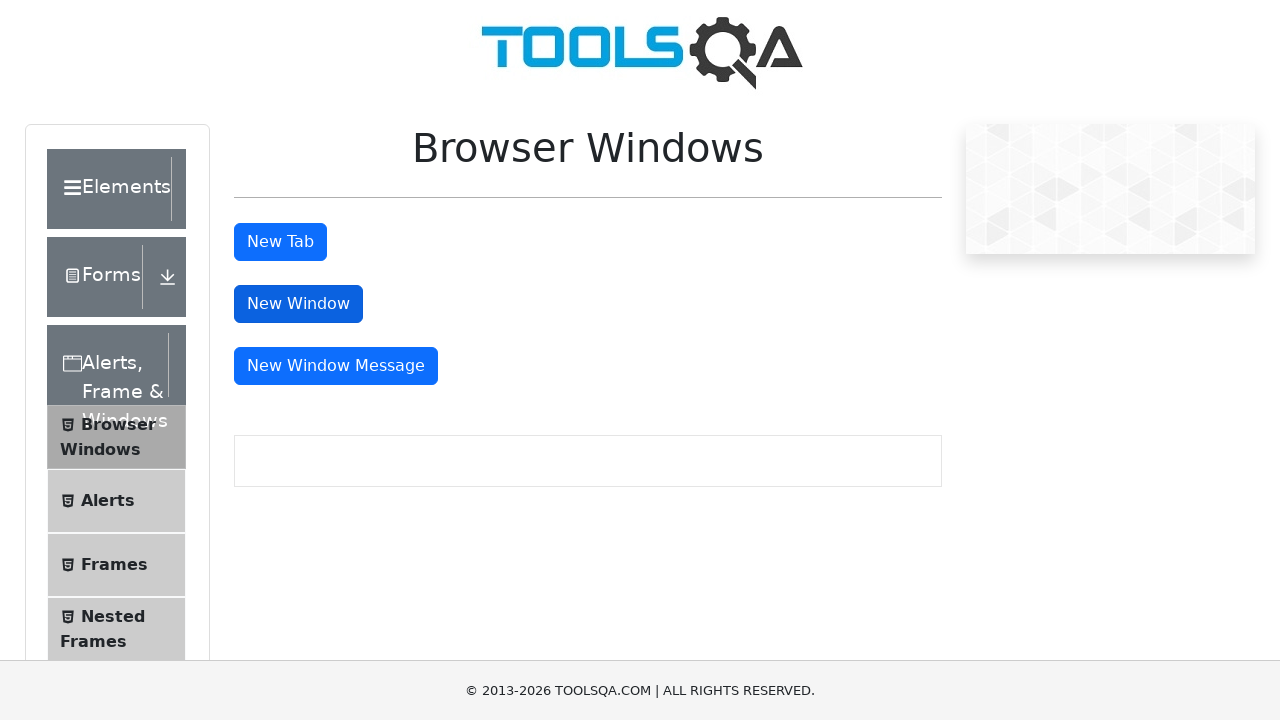

Waited 1000ms for new window to open
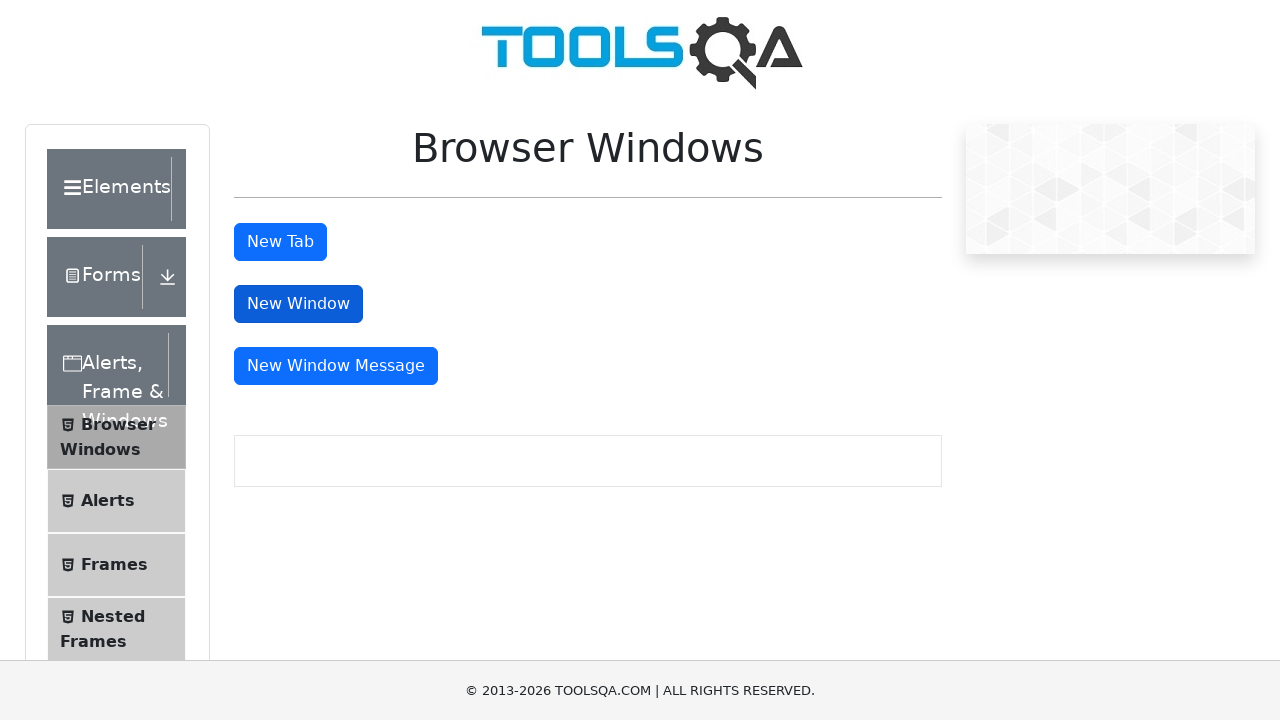

Retrieved all pages in context
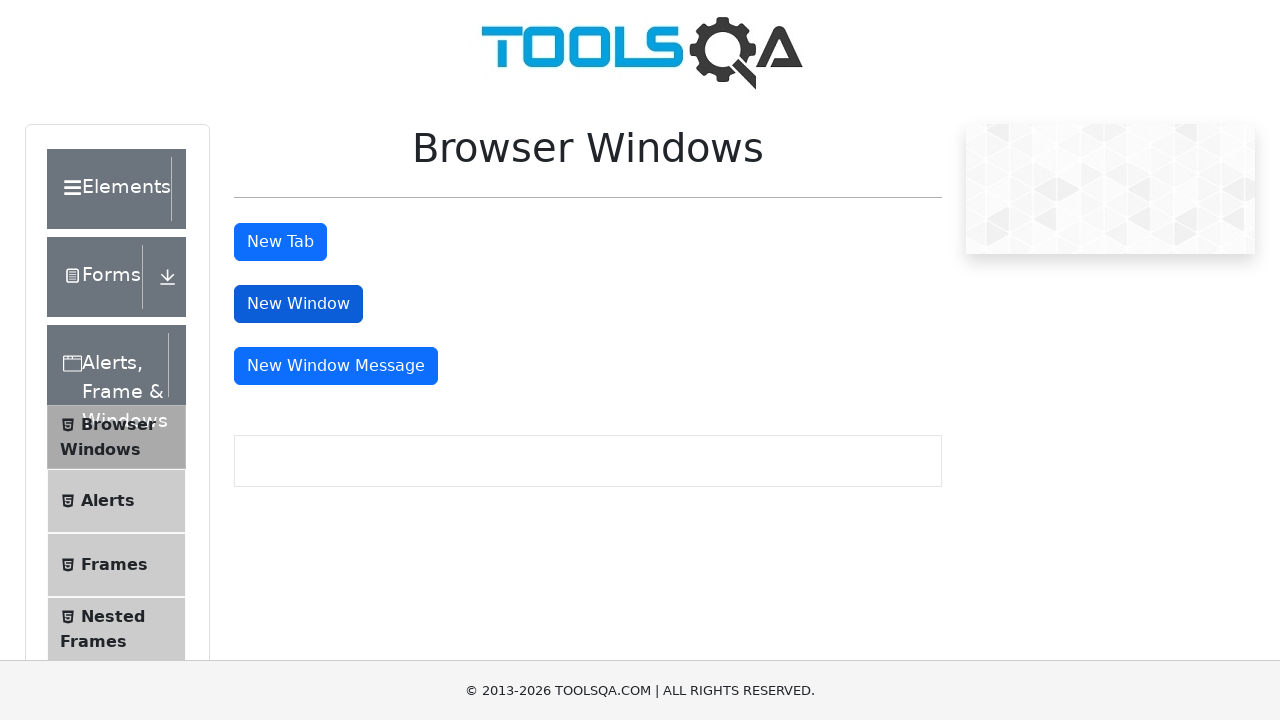

New window detected, switched to new page
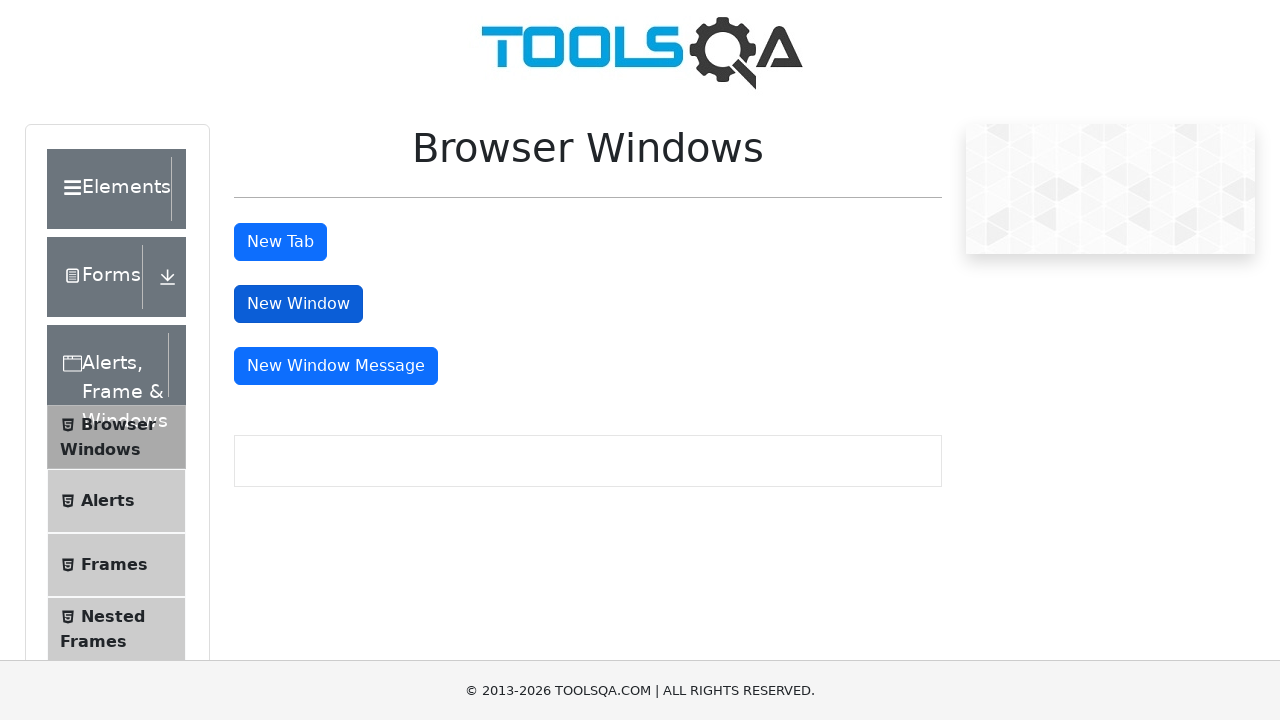

New page loaded and DOM content is interactive
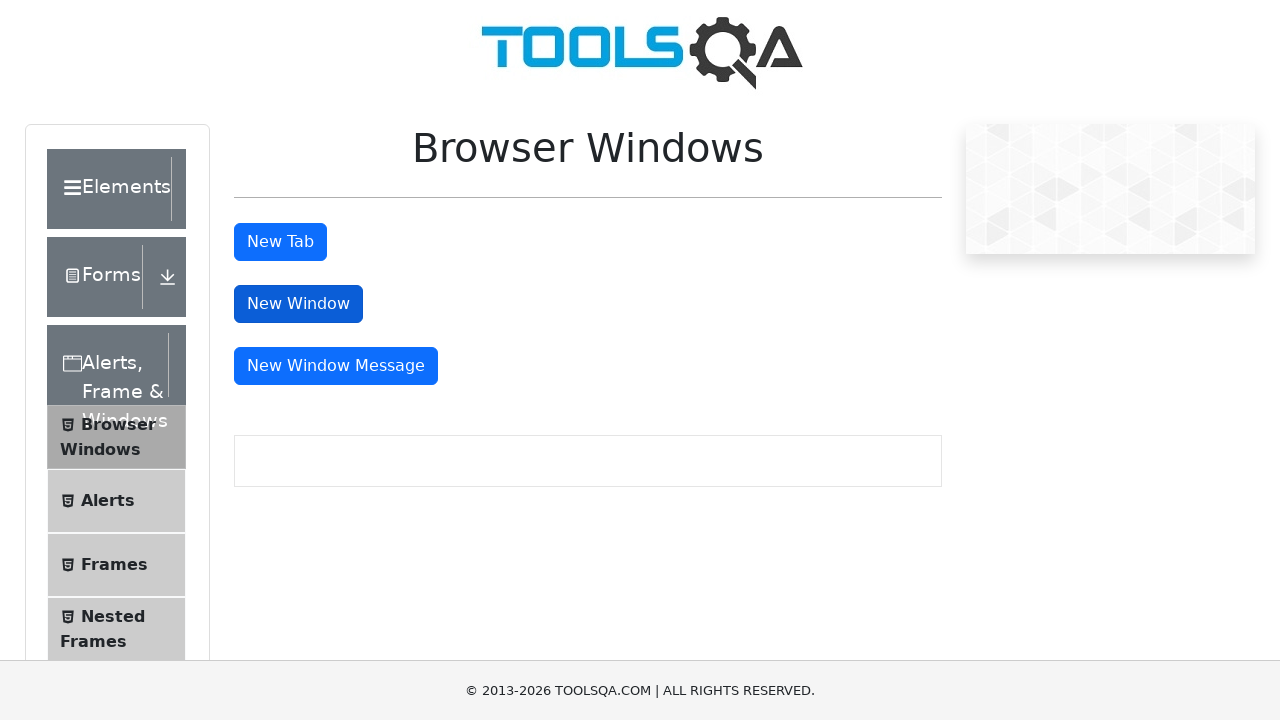

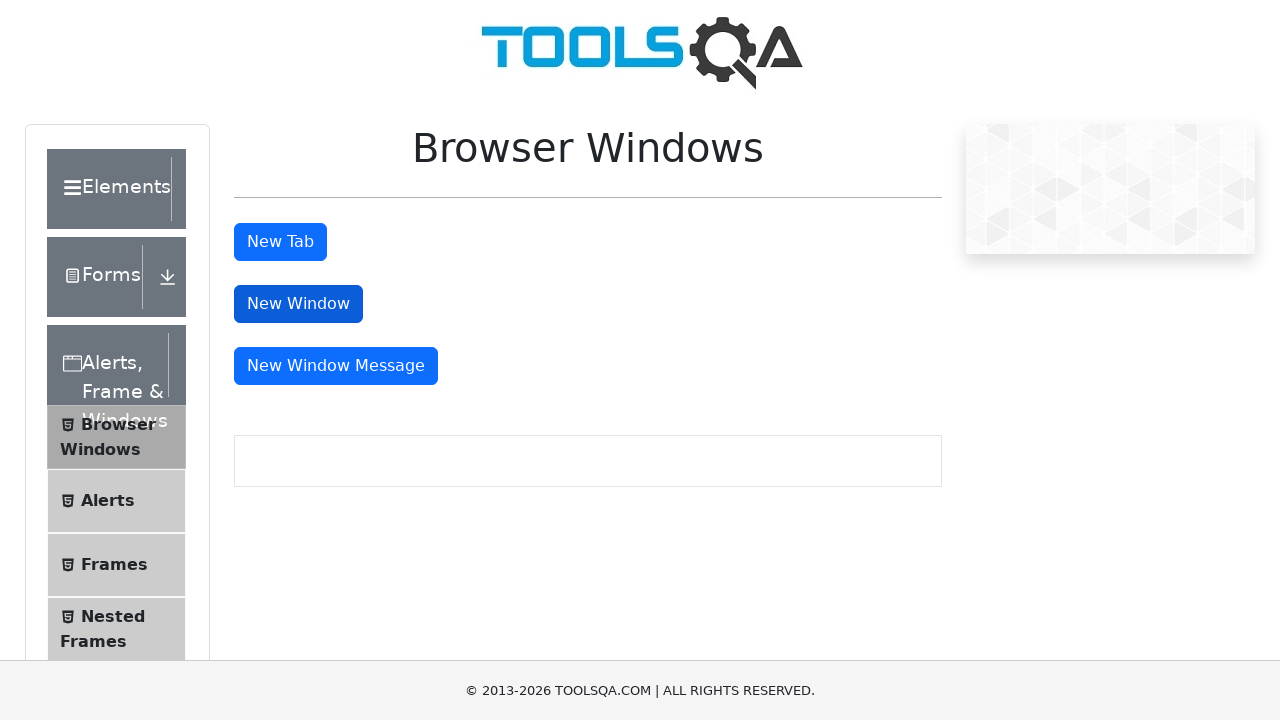